Tests Bootstrap dropdown functionality by clicking the dropdown button and verifying the dropdown menu items are displayed

Starting URL: https://v4-alpha.getbootstrap.com/components/dropdowns/

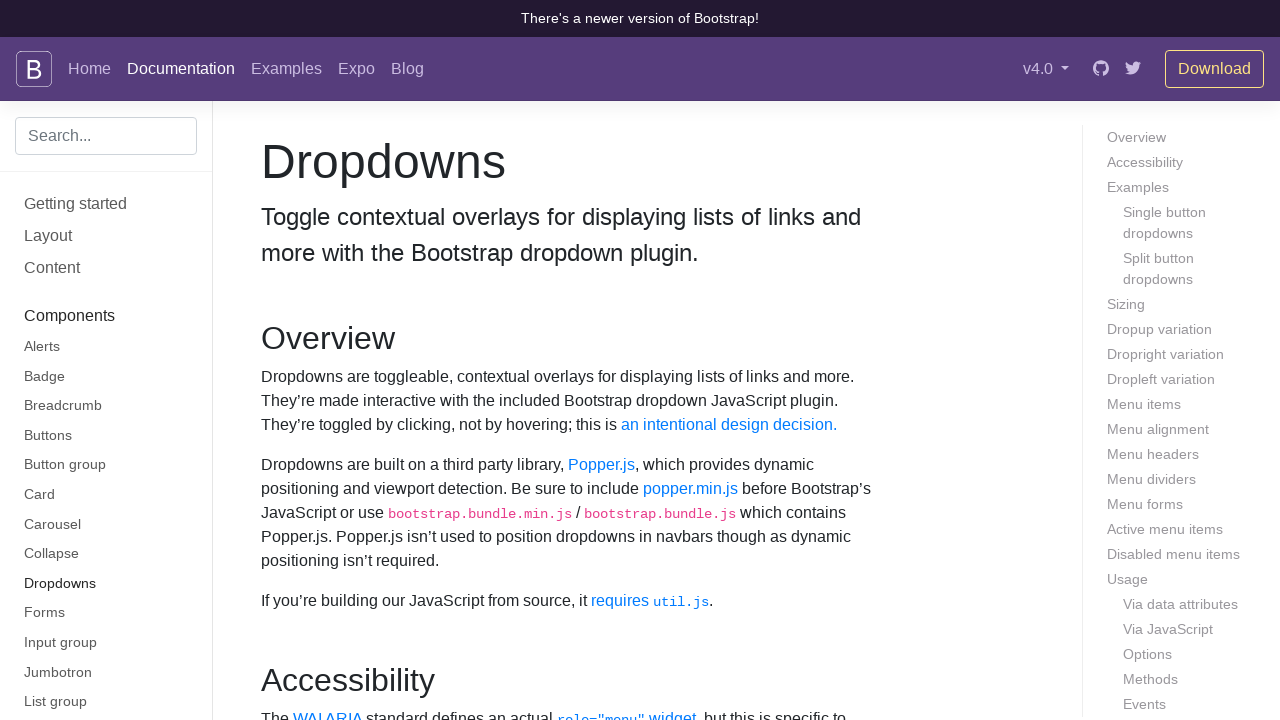

Clicked dropdown button to open the menu at (370, 360) on button#dropdownMenuButton
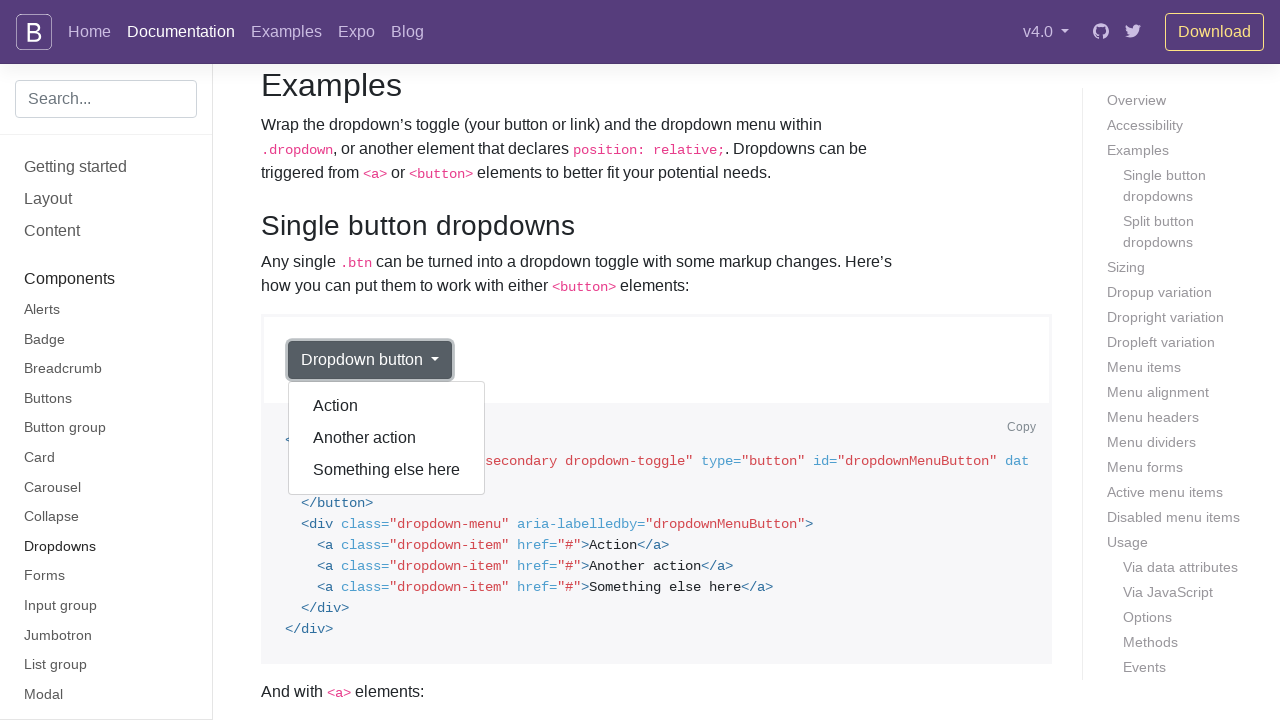

Dropdown menu items are now visible
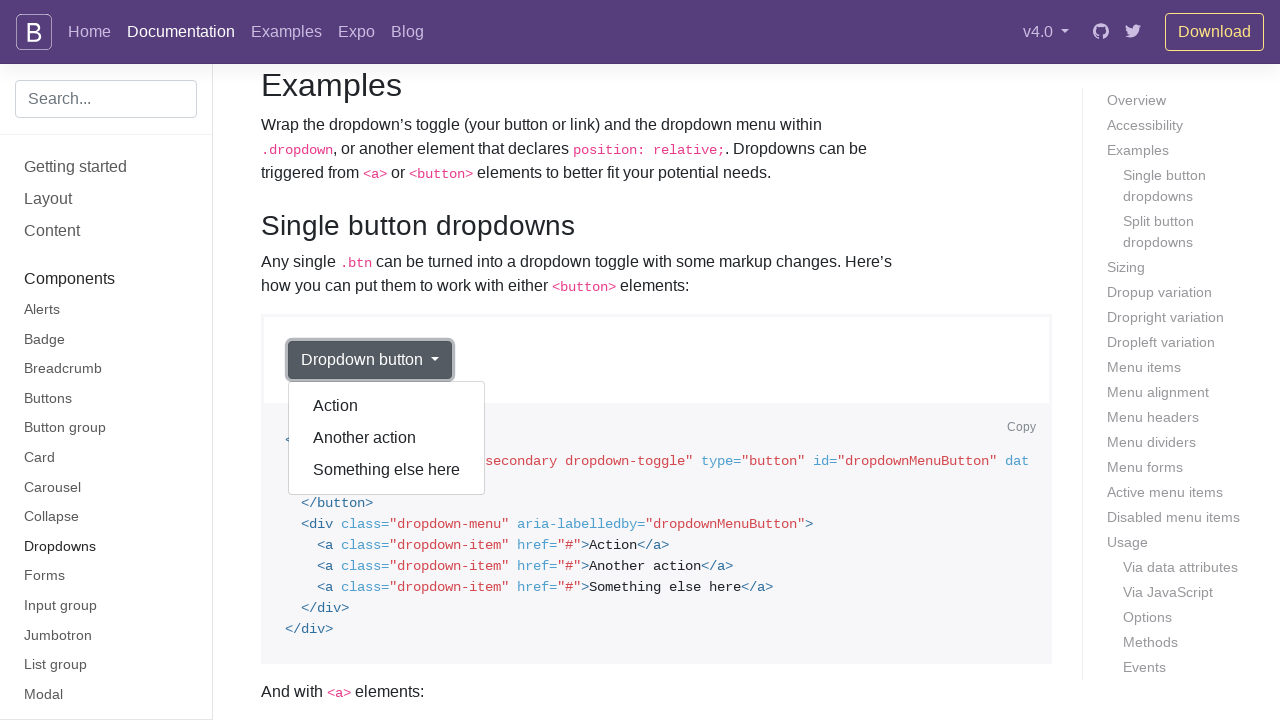

Retrieved all dropdown menu items
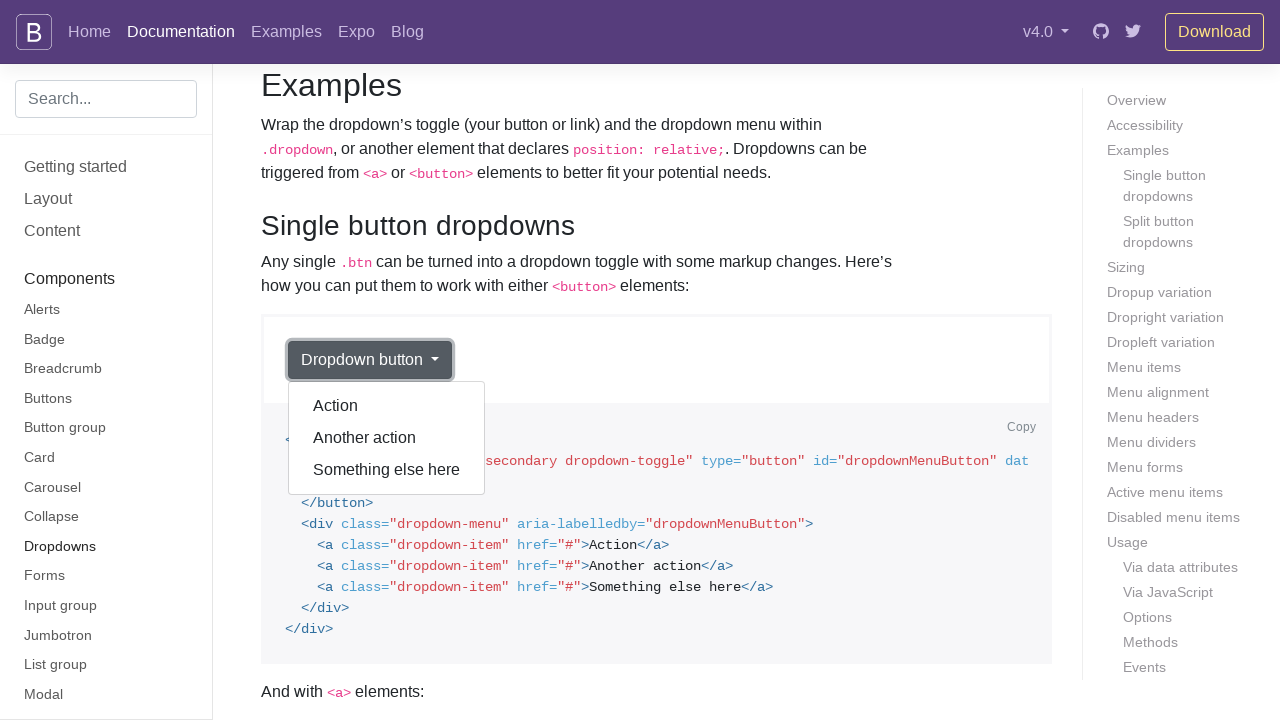

Counted 3 dropdown items
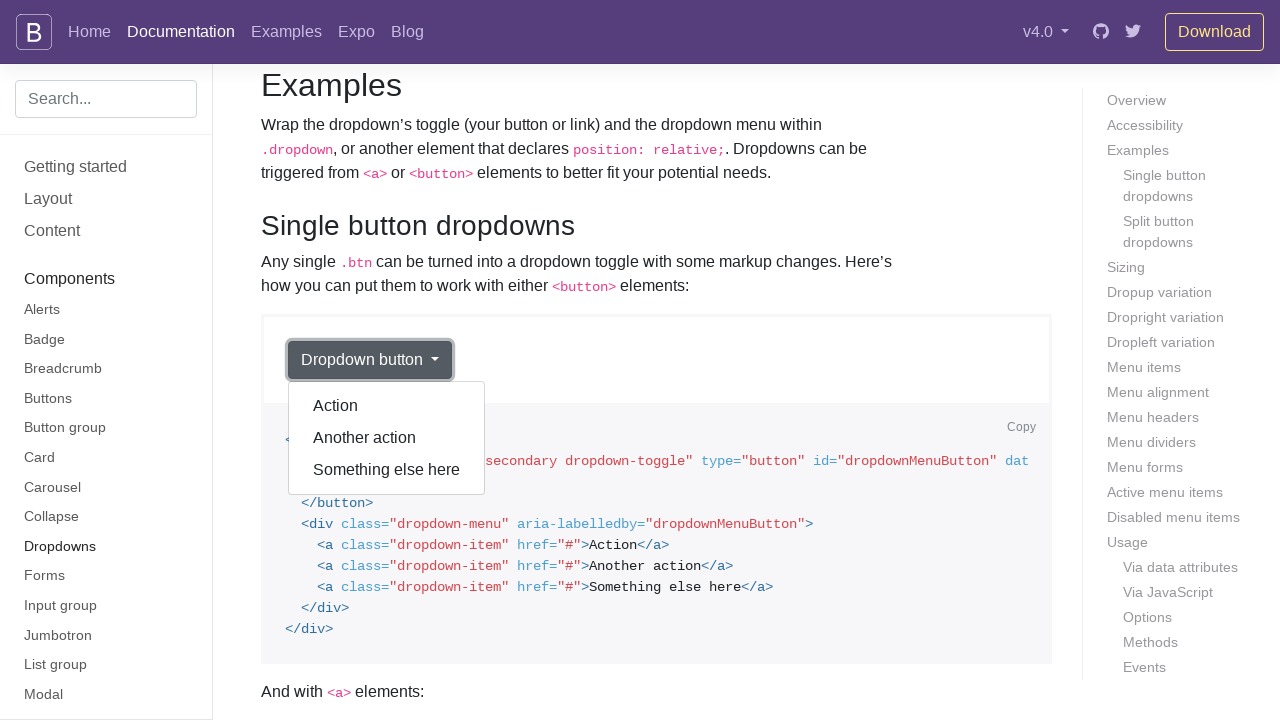

Printed dropdown item text: Action
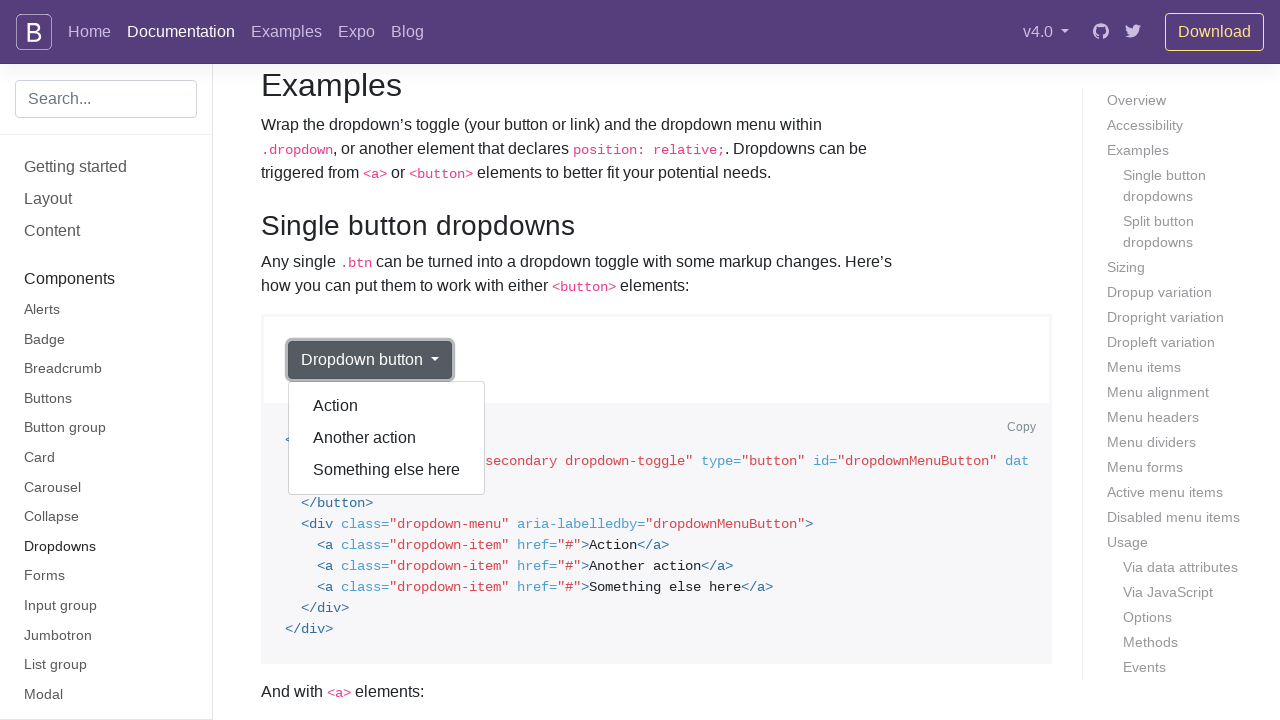

Printed dropdown item text: Another action
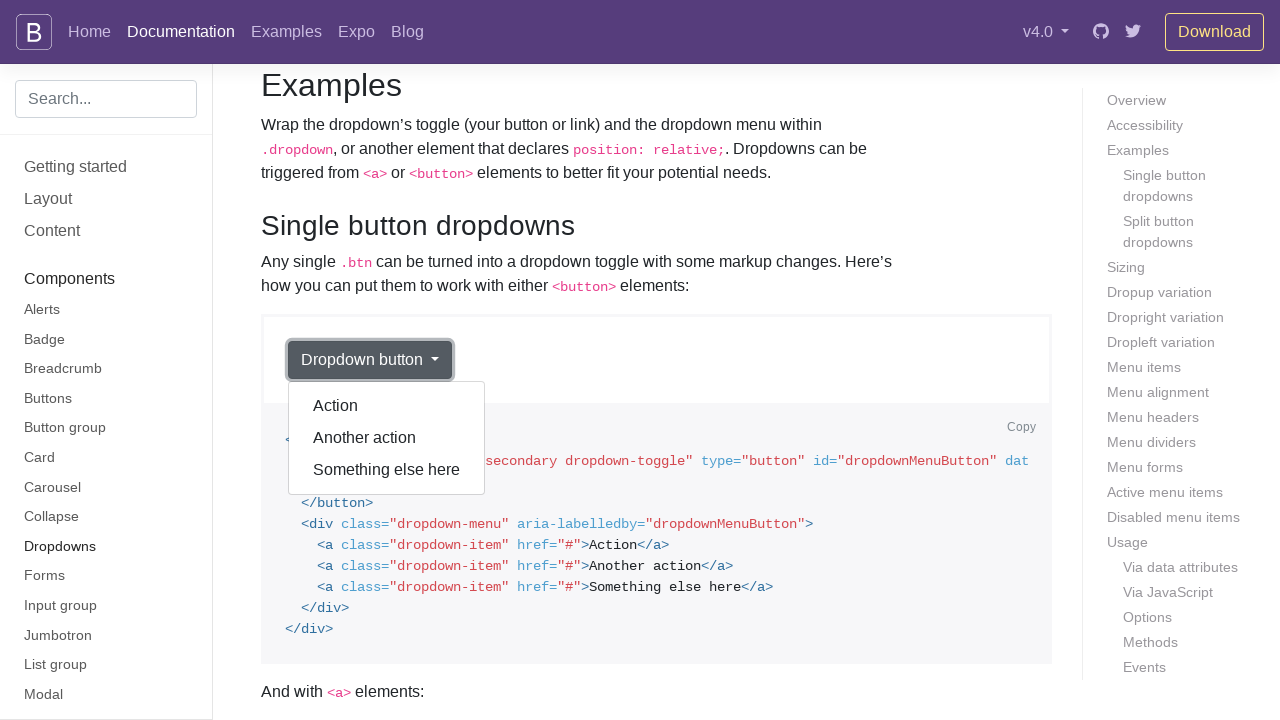

Printed dropdown item text: Something else here
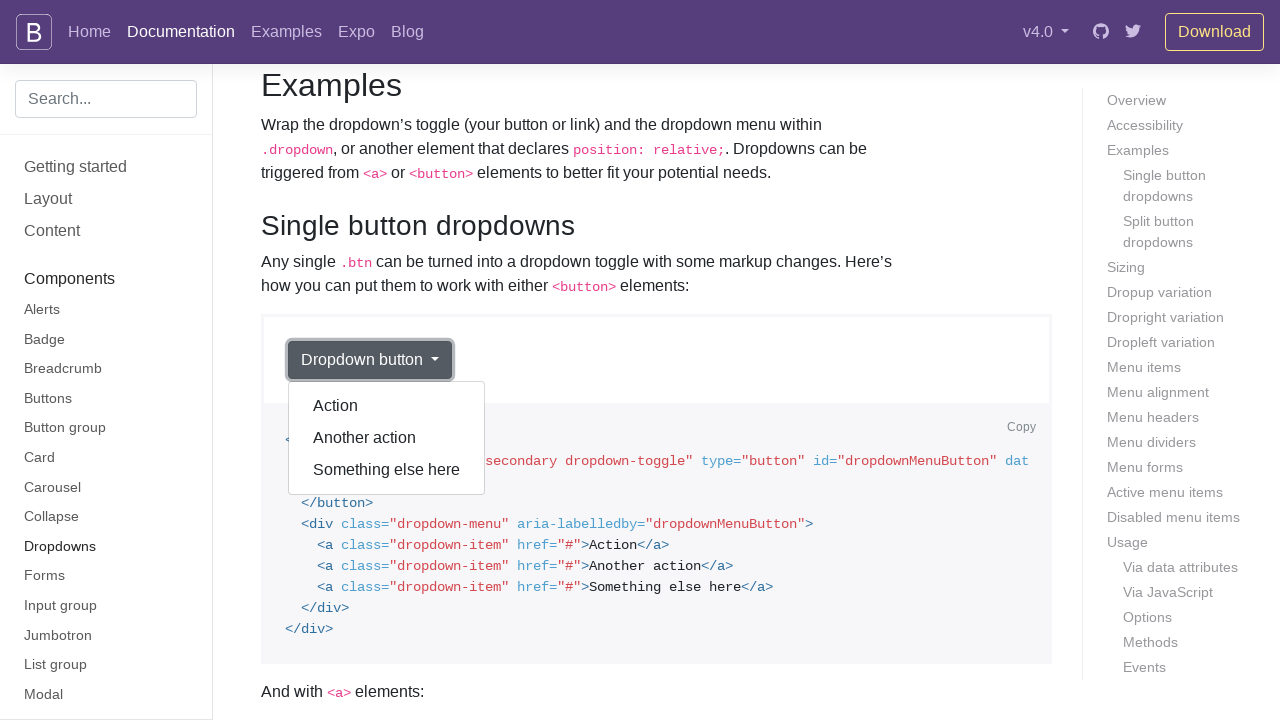

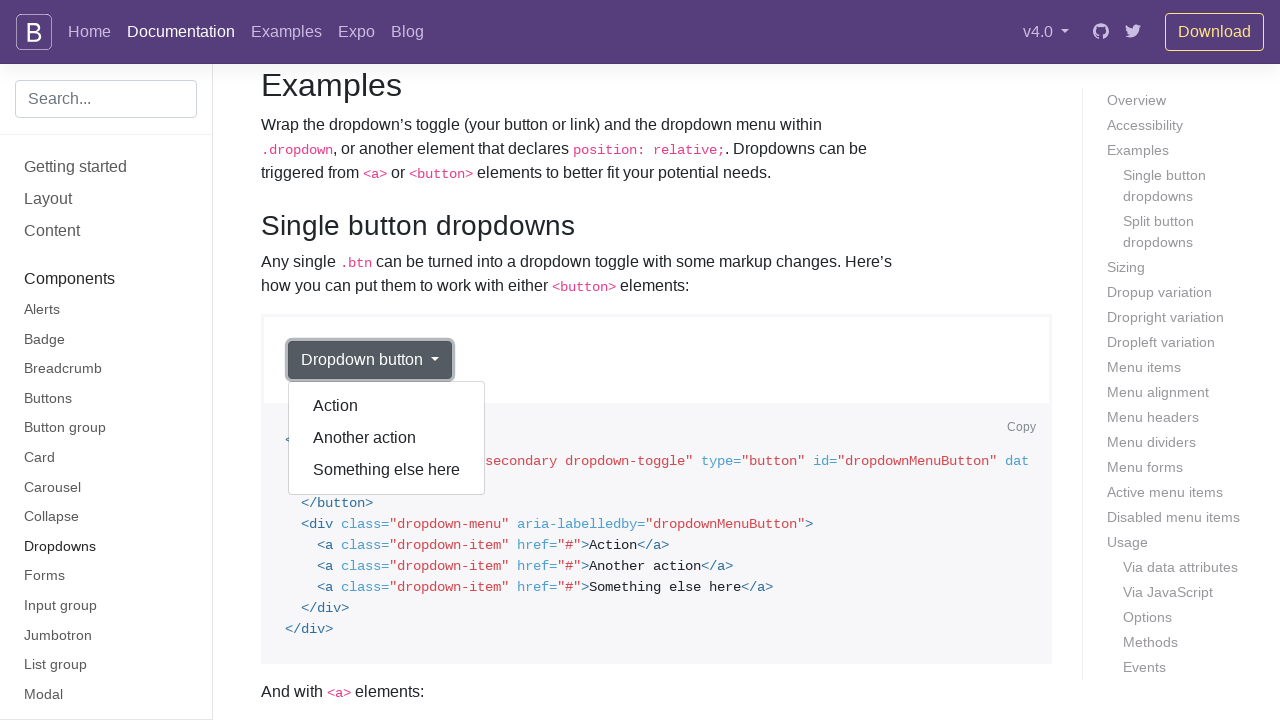